Navigates to VTiger CRM demo page and clicks the submit button on the page

Starting URL: https://demo.vtiger.com/vtigercrm/index.php

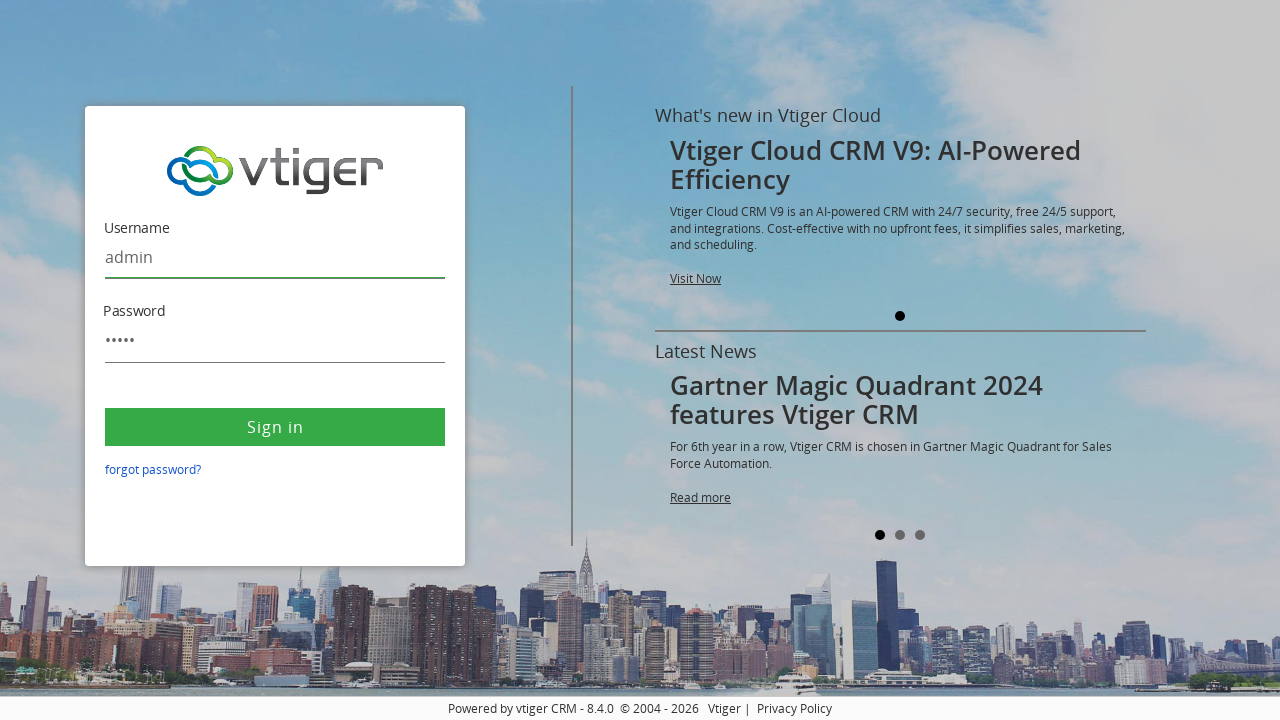

Navigated to VTiger CRM demo page
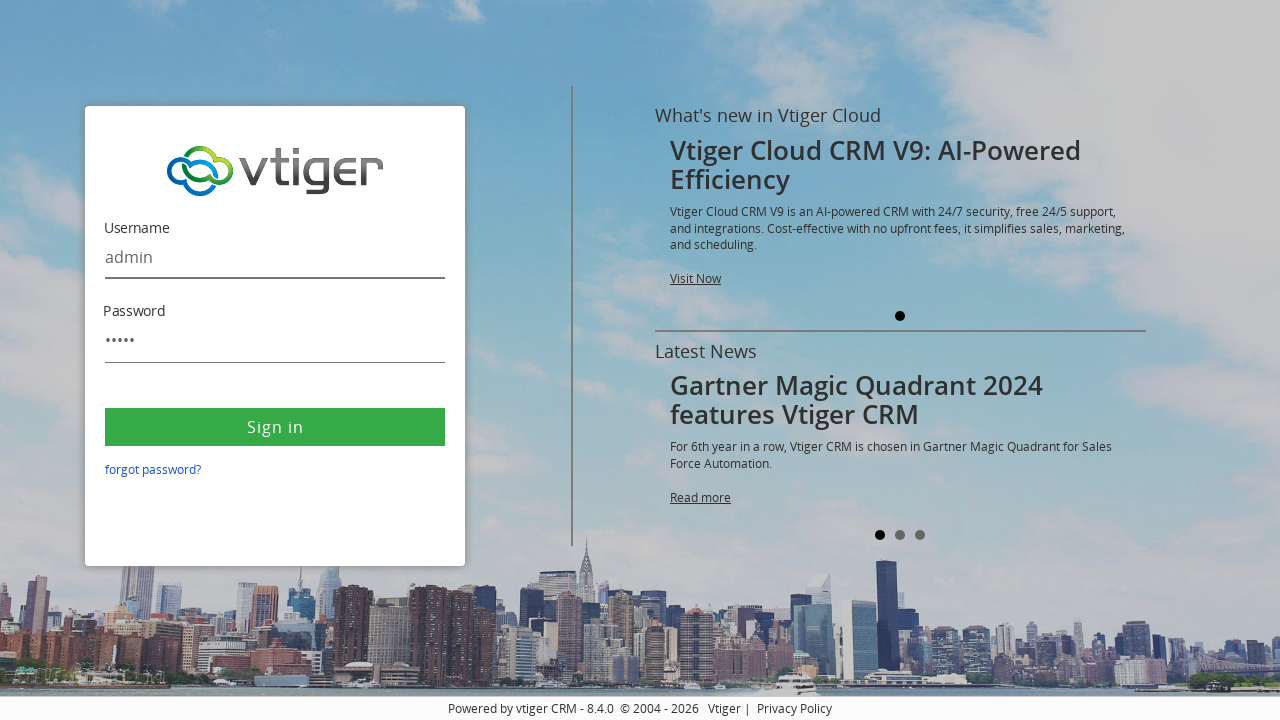

Clicked the submit button at (275, 427) on button.button.buttonBlue
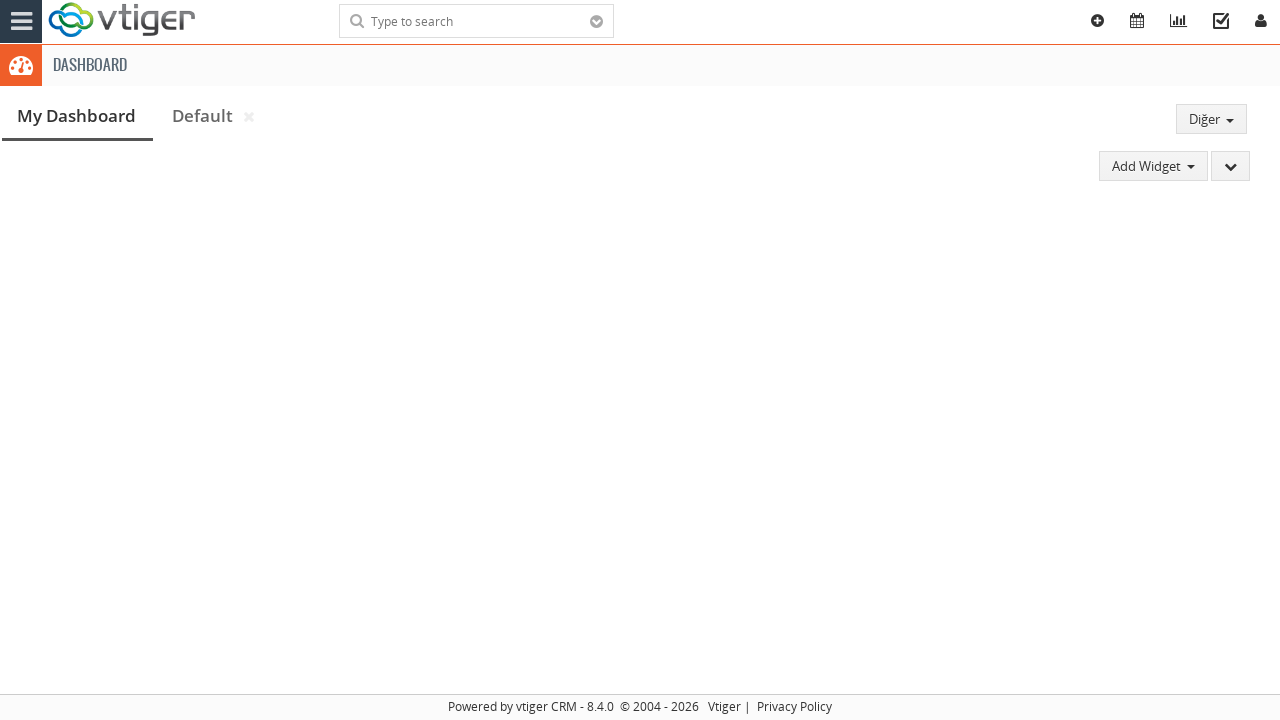

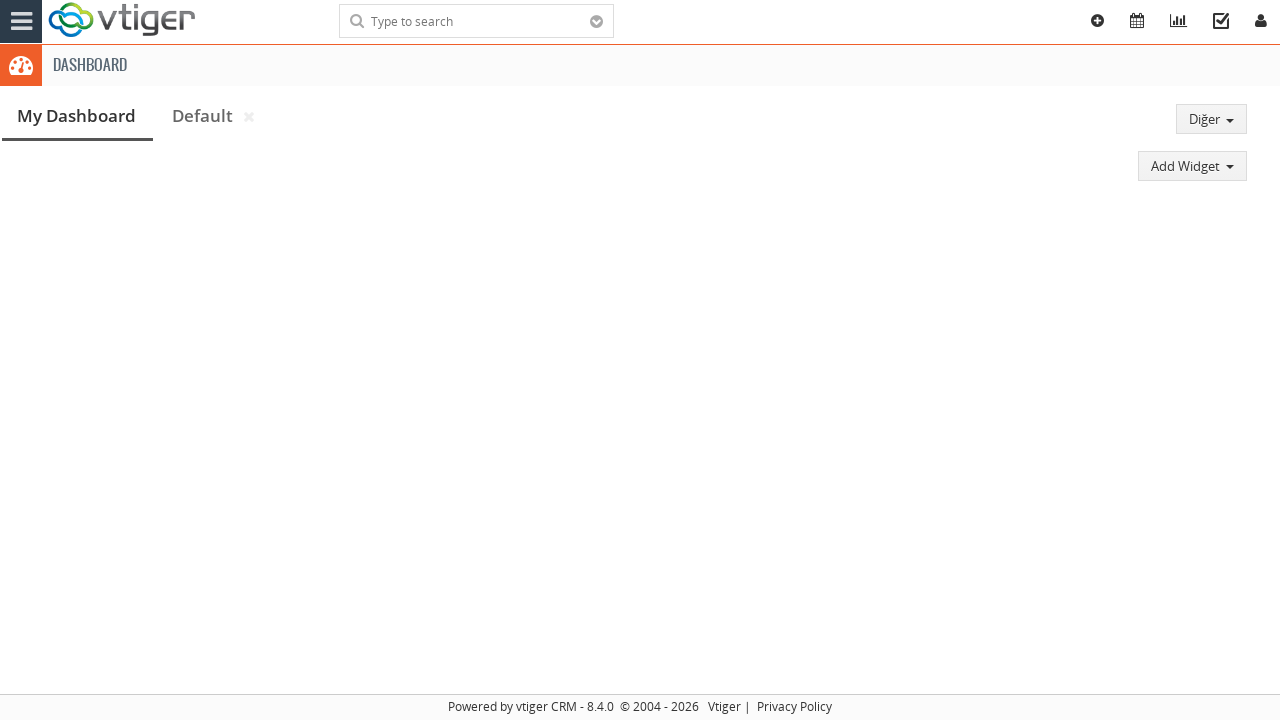